Tests the Challenging DOM page by navigating to it, finding buttons by their background color, clicking the red button, and verifying that button IDs change after clicking.

Starting URL: https://the-internet.herokuapp.com/

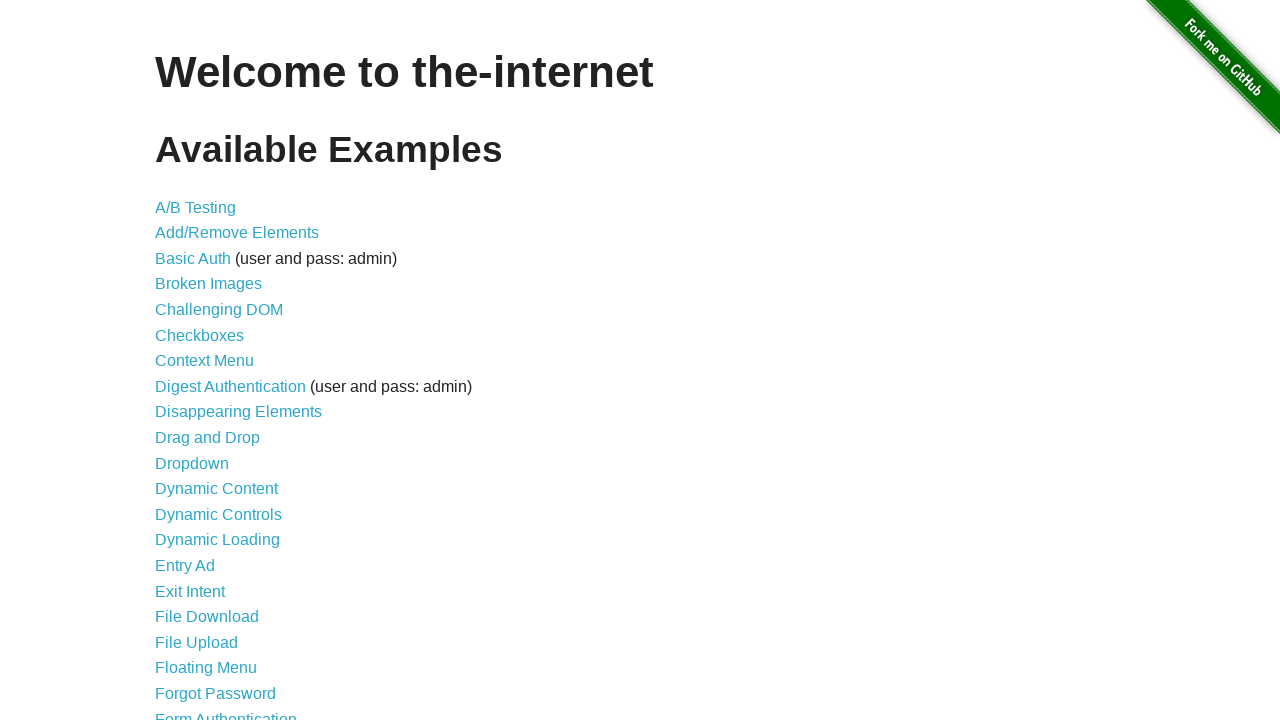

Waited for h1 header to load on welcome page
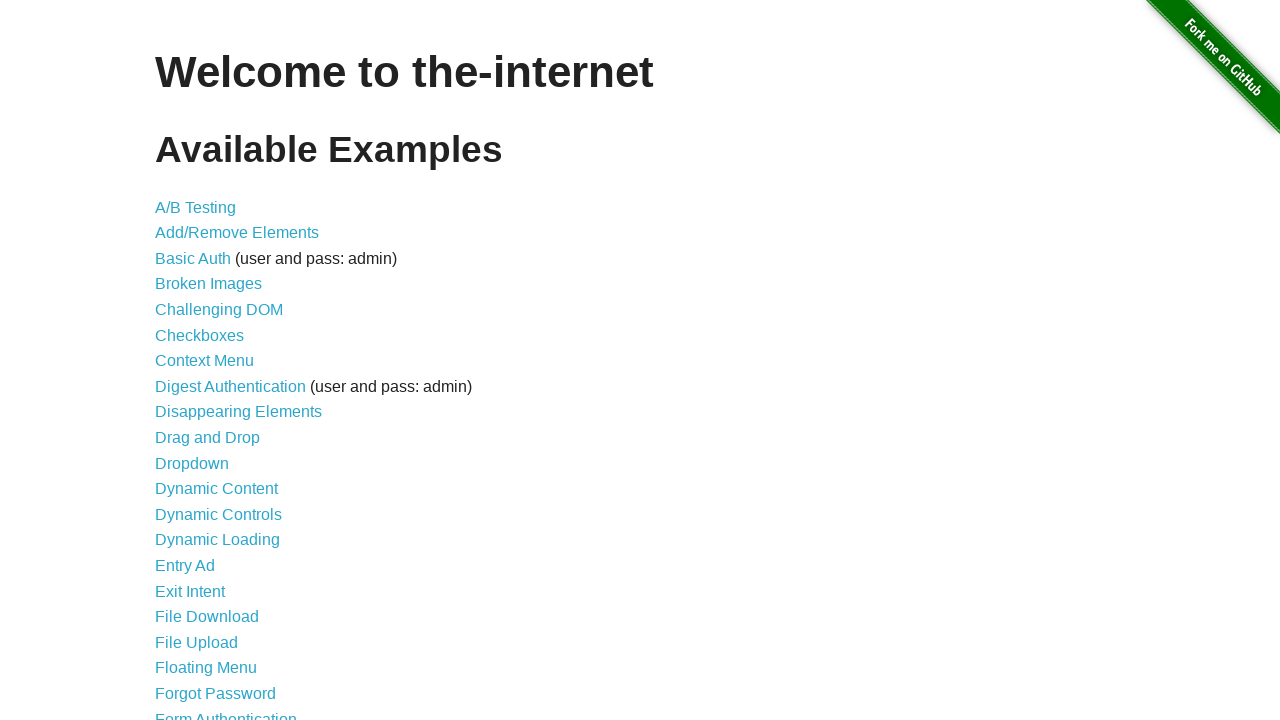

Retrieved welcome page header text
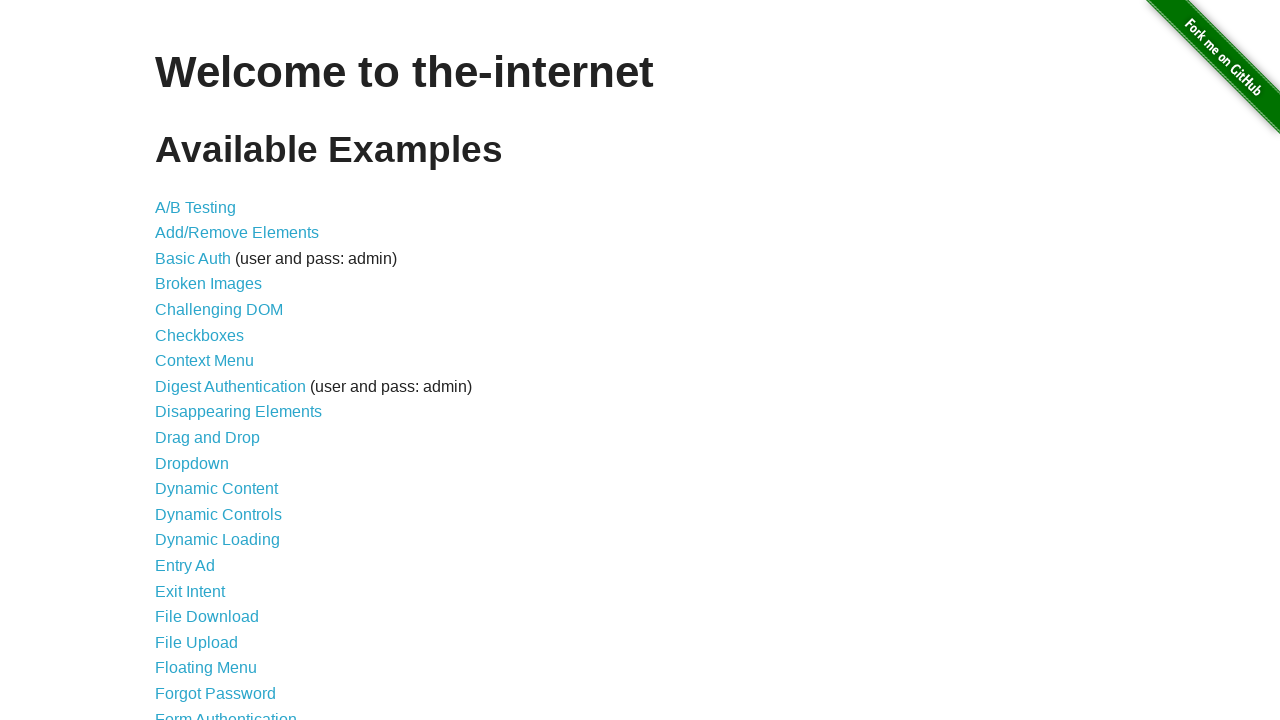

Verified header text is 'Welcome to the-internet'
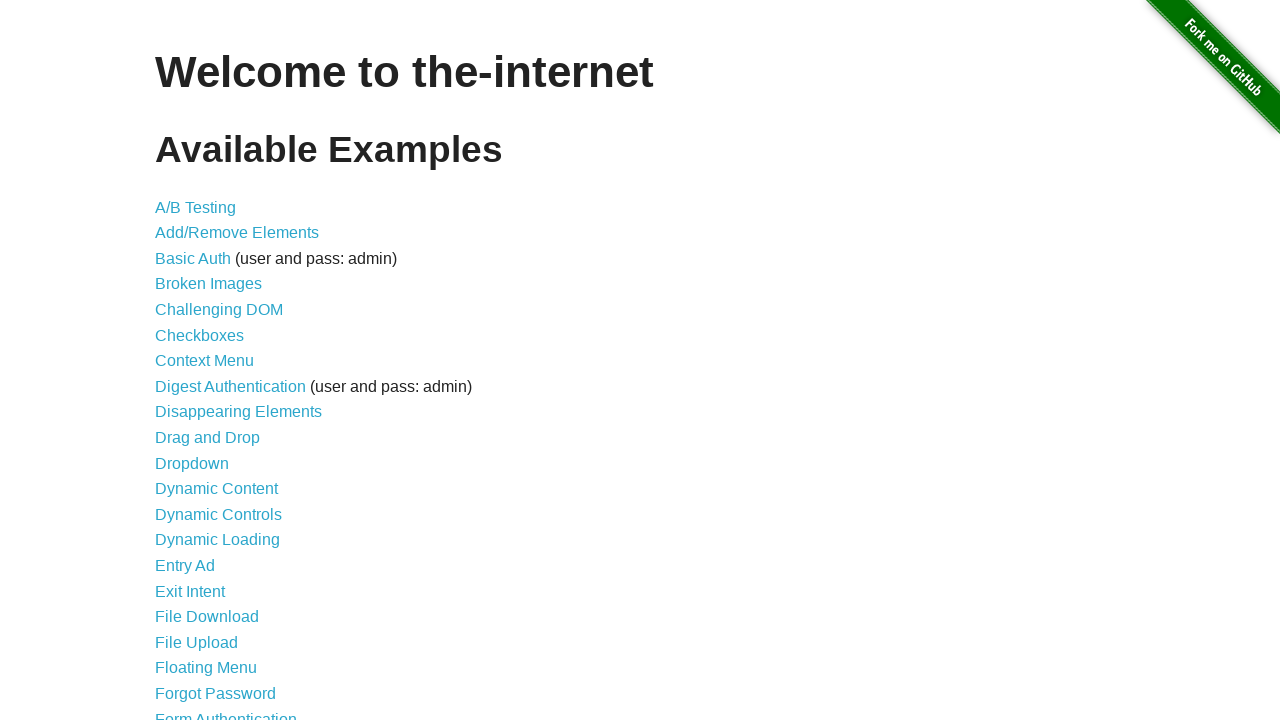

Clicked on Challenging DOM link at (219, 310) on a[href='/challenging_dom']
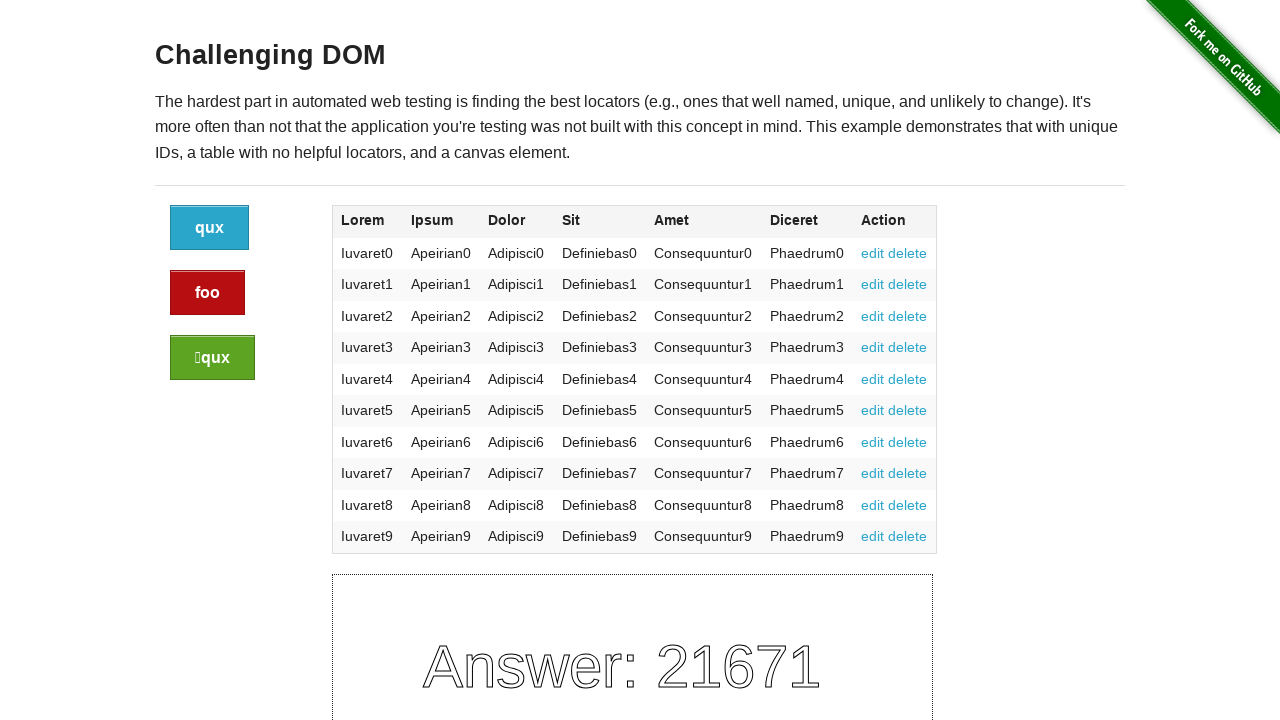

Waited for Challenging DOM page to load (h3 selector found)
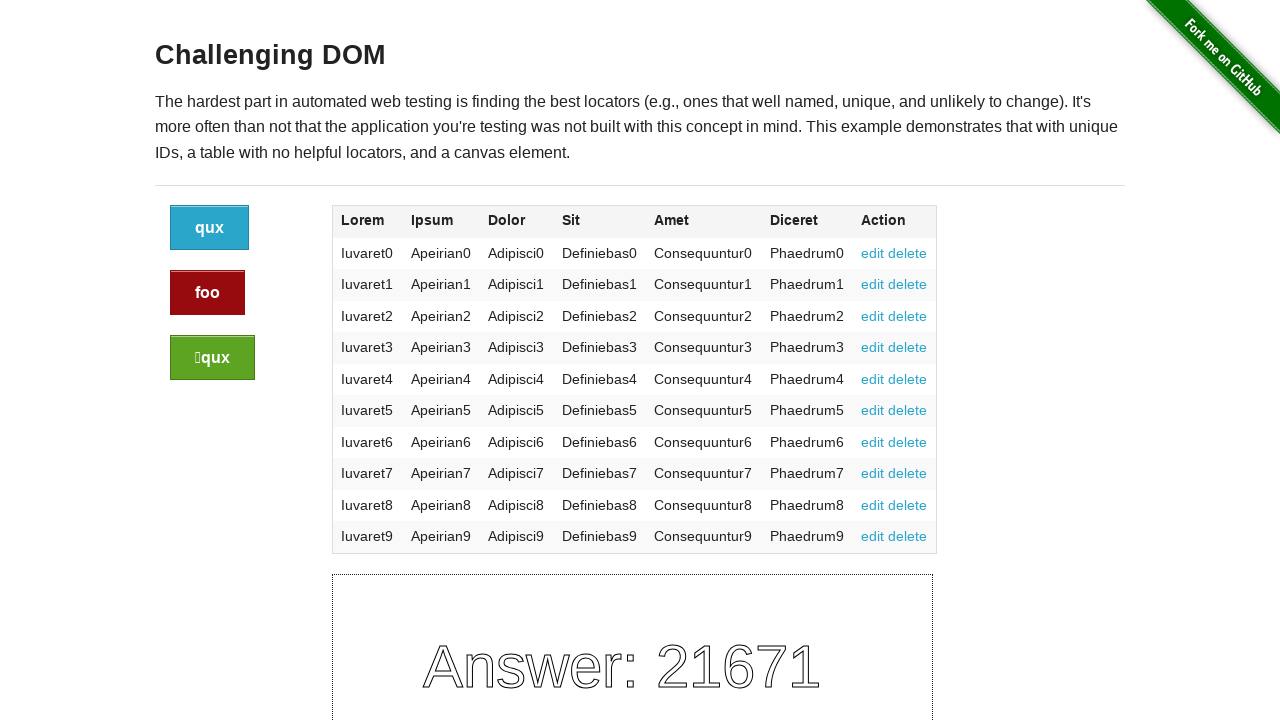

Located red button element
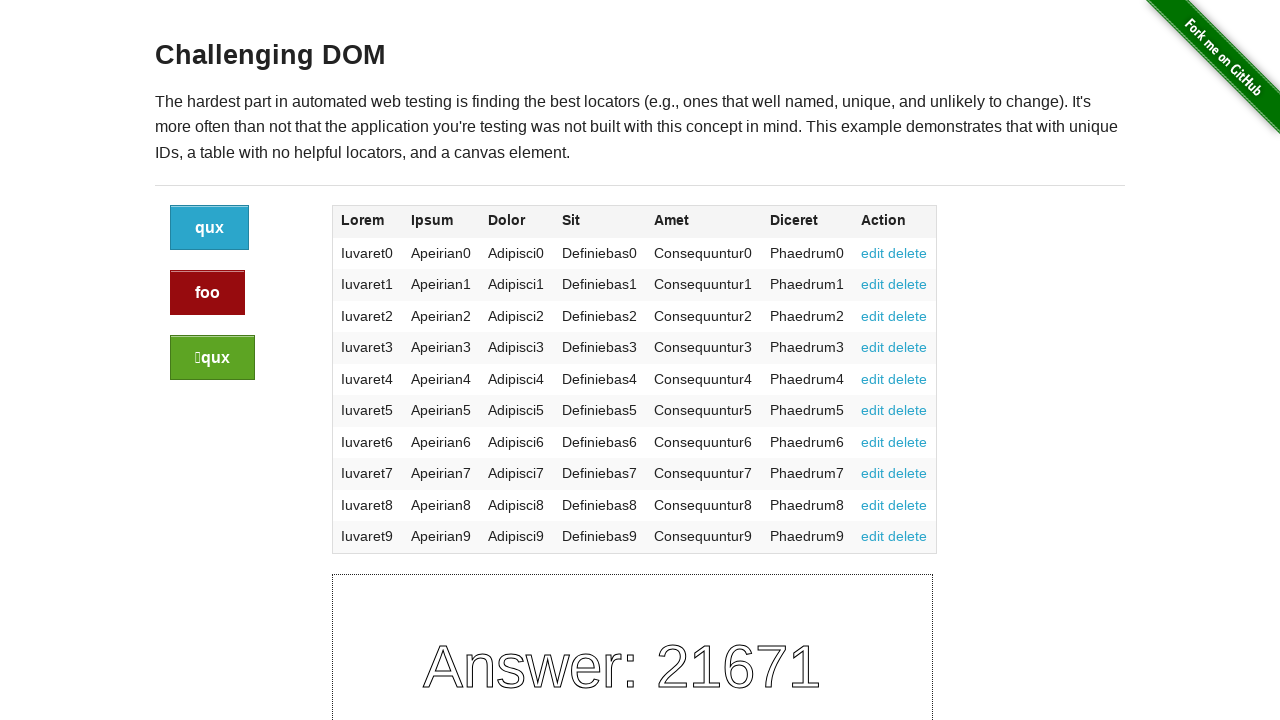

Located blue button element
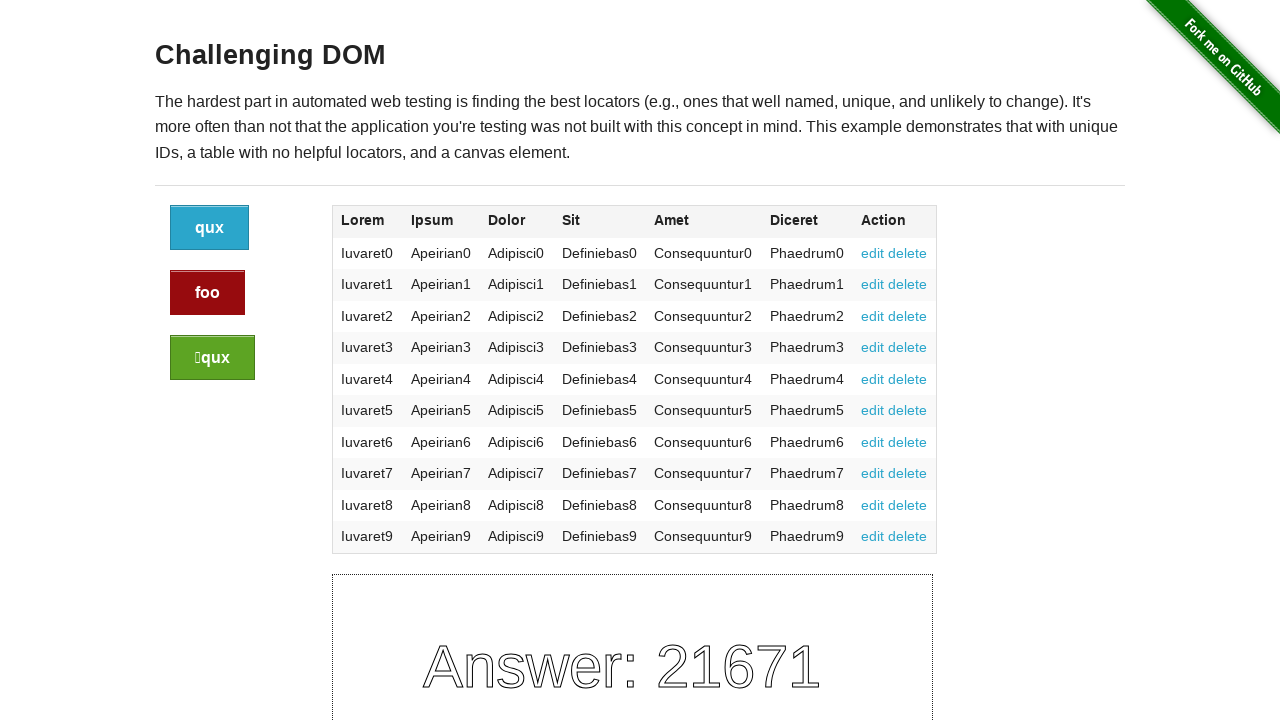

Located green button element
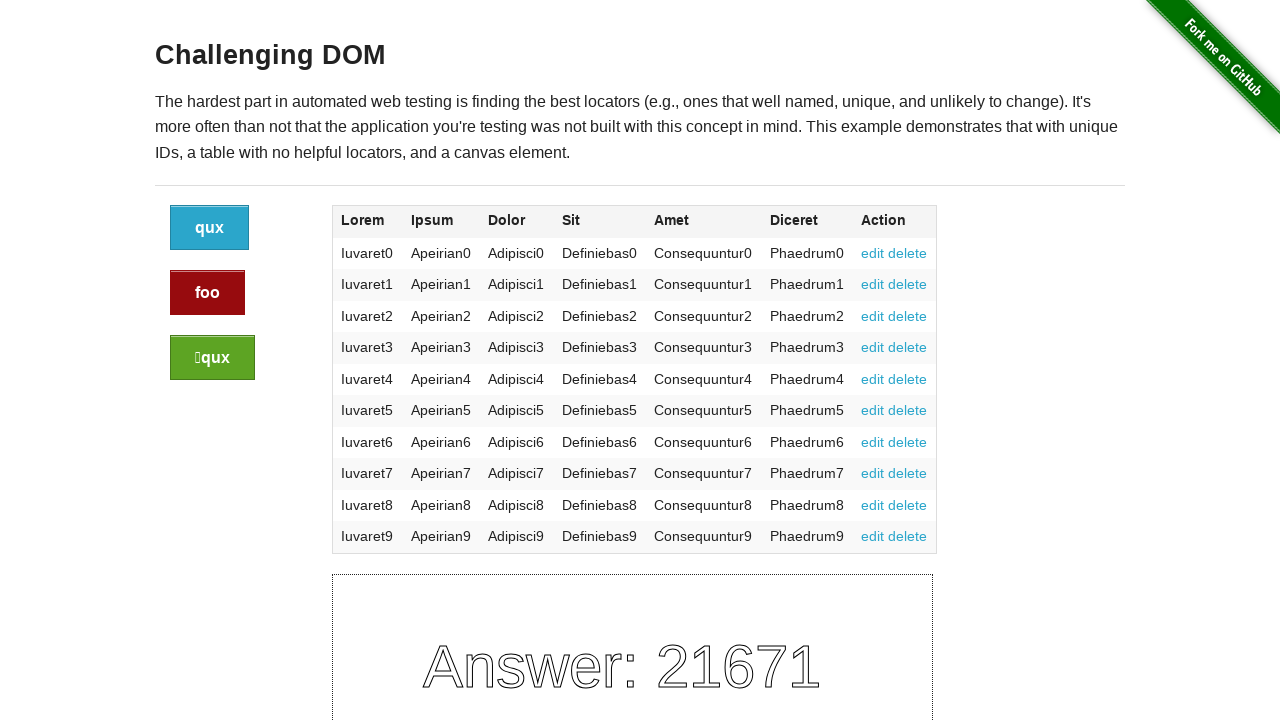

Retrieved initial red button ID: bc1384f0-f658-013e-1e3c-5265e4b4a93d
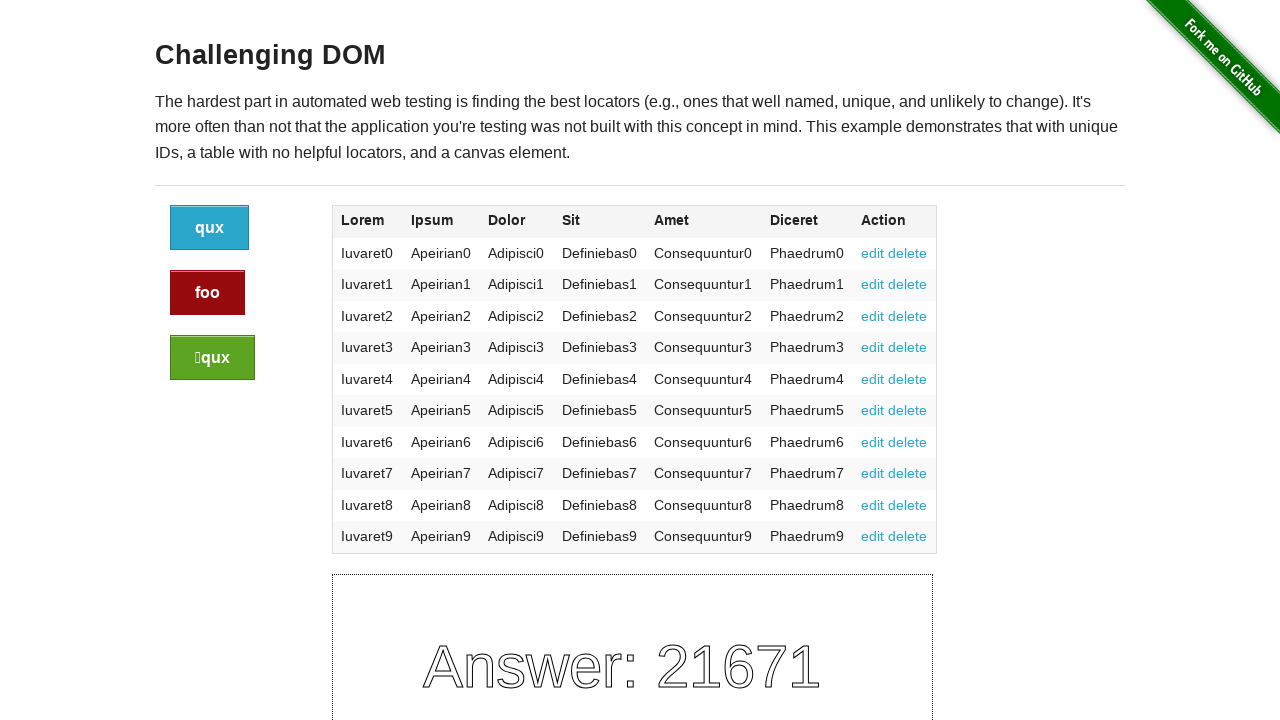

Clicked the red button at (208, 293) on a.button[style*='c60f13'], a.button.alert
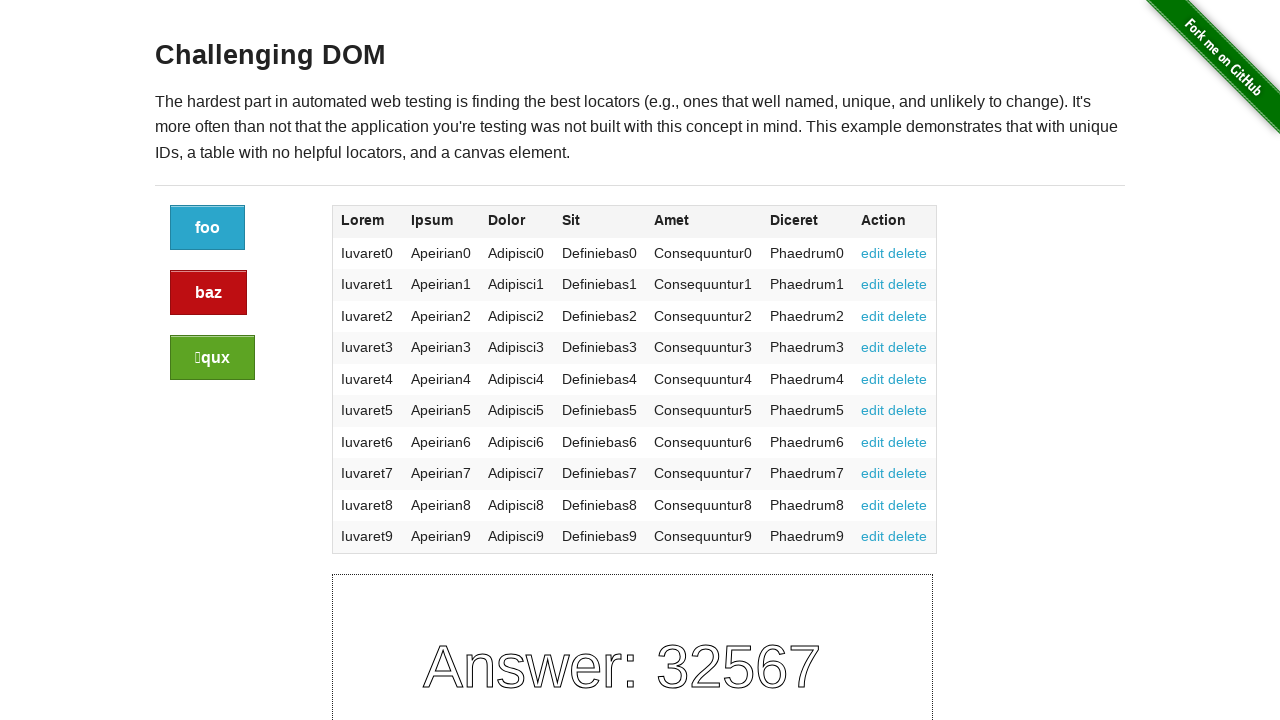

Waited 500ms for page to update after button click
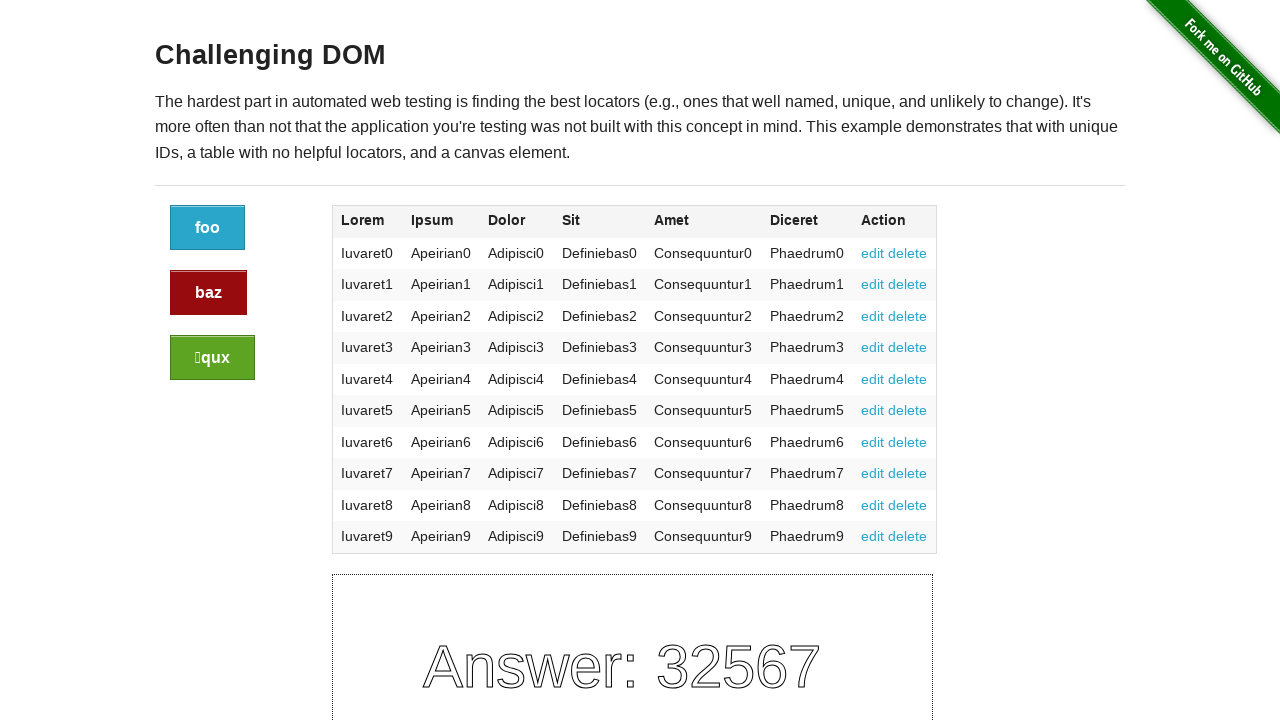

Retrieved new red button ID: bcc76760-f658-013e-1e50-5265e4b4a93d
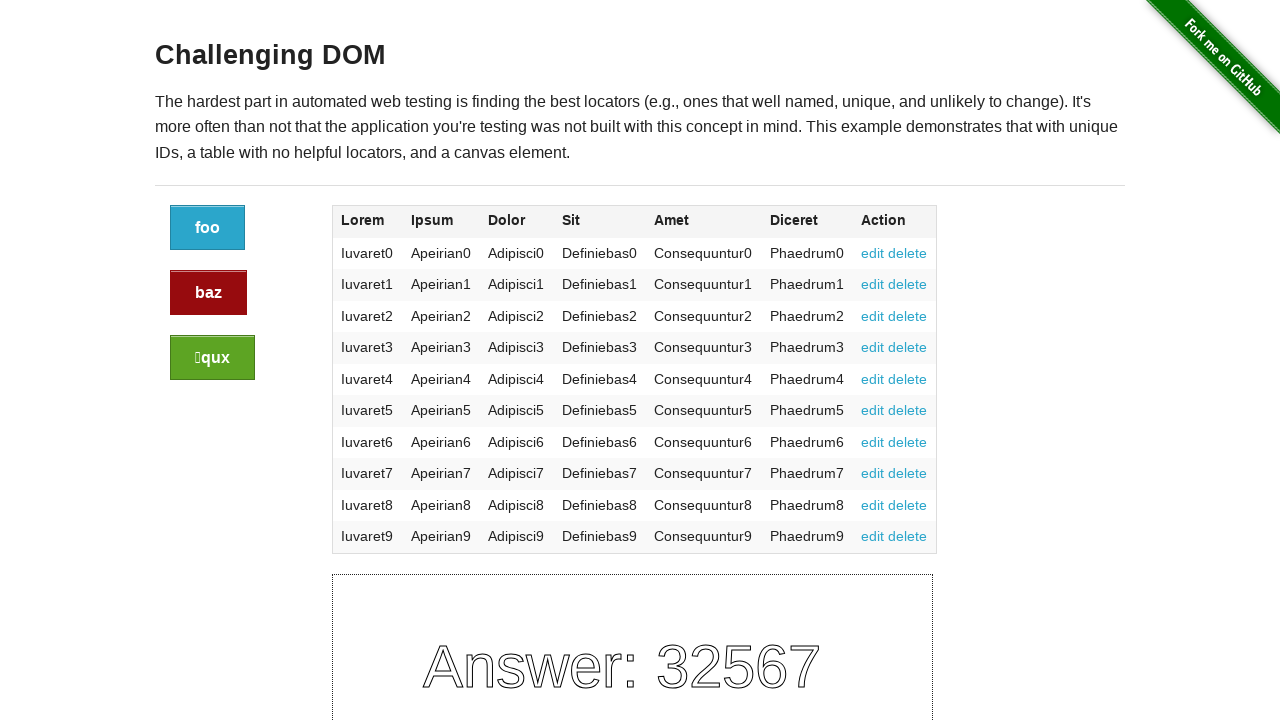

Verified that button ID changed after clicking (IDs are different)
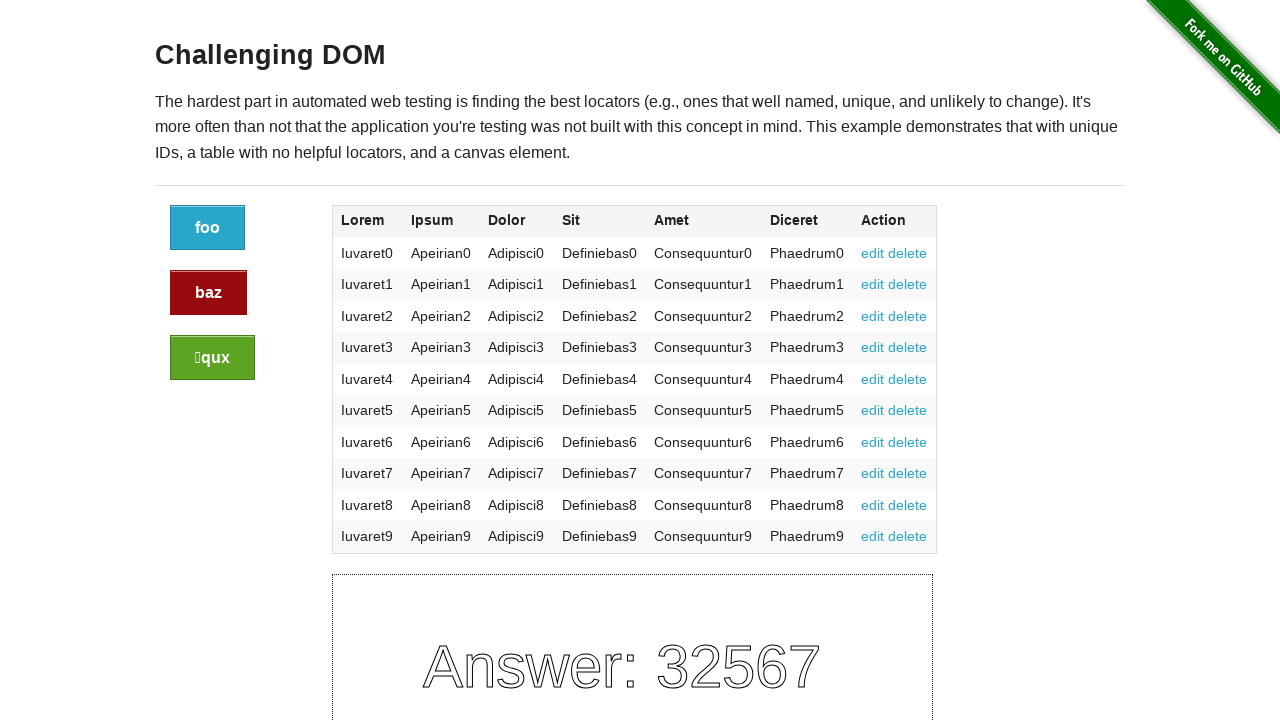

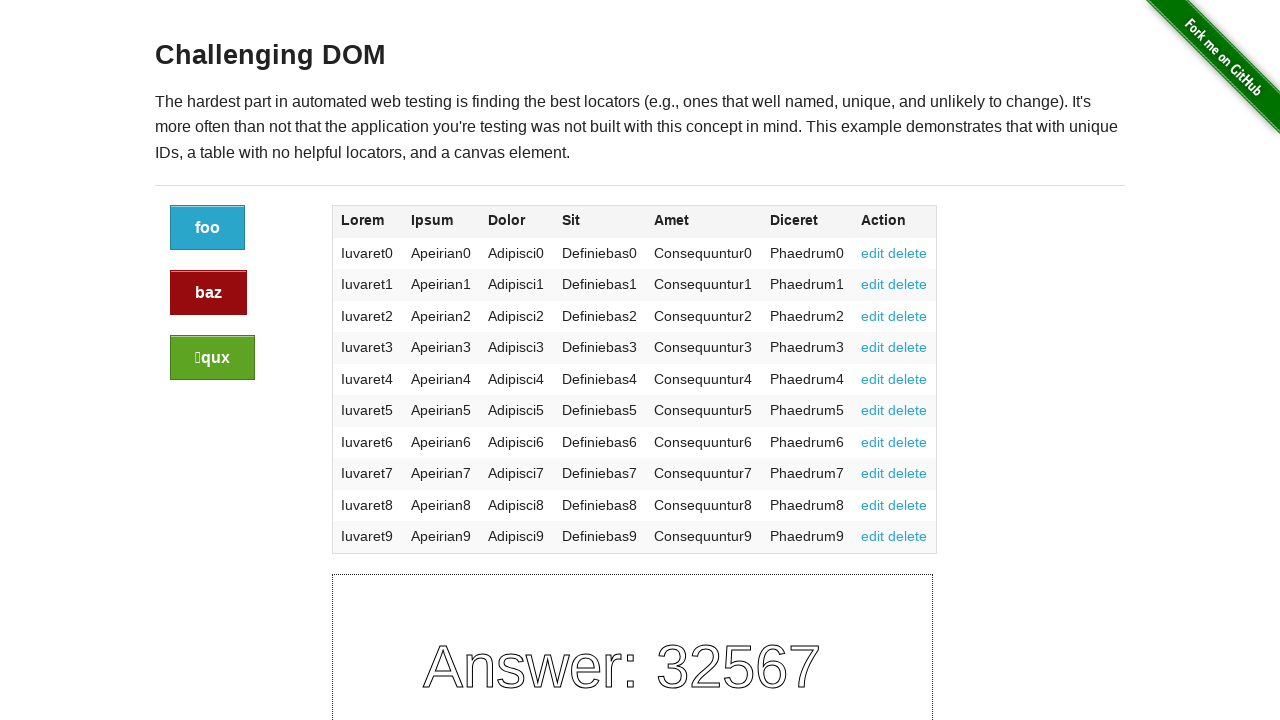